Tests navigation flow by clicking the "Get started" link and verifying the Installation heading appears

Starting URL: https://playwright.dev/

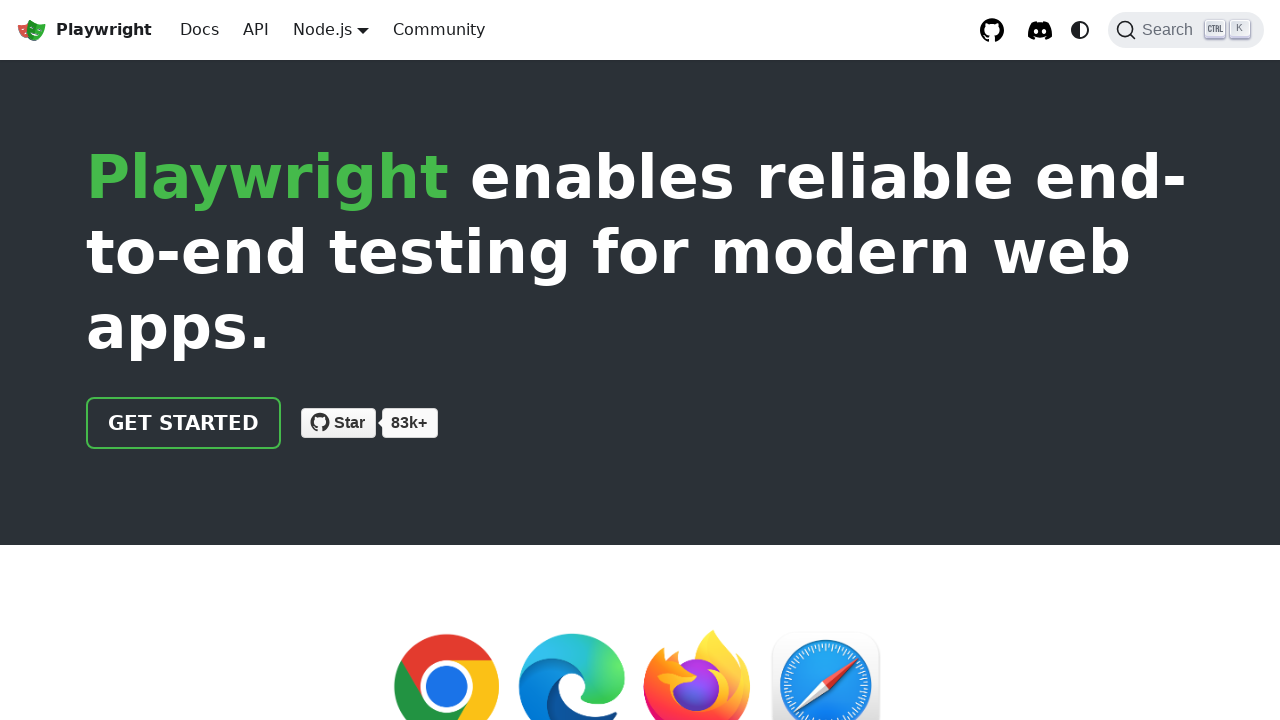

Clicked 'Get started' link on Playwright.dev homepage at (184, 423) on internal:role=link[name="Get started"i]
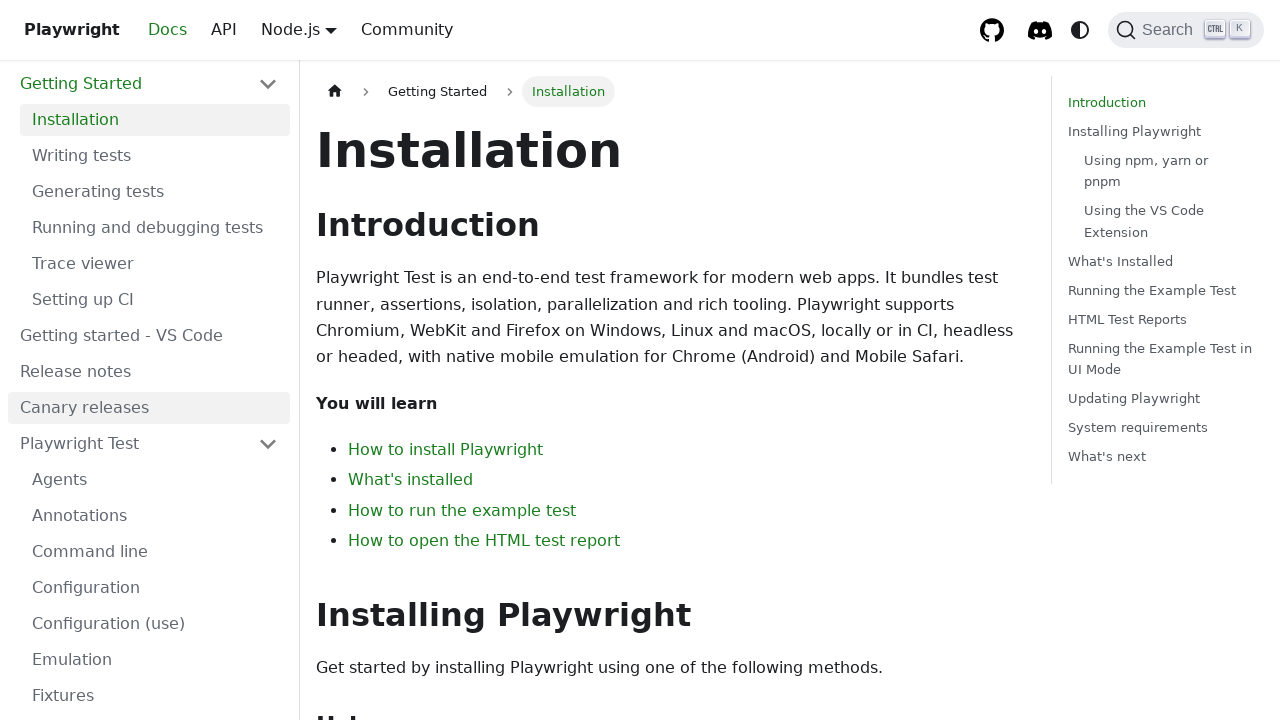

Verified Installation heading is visible
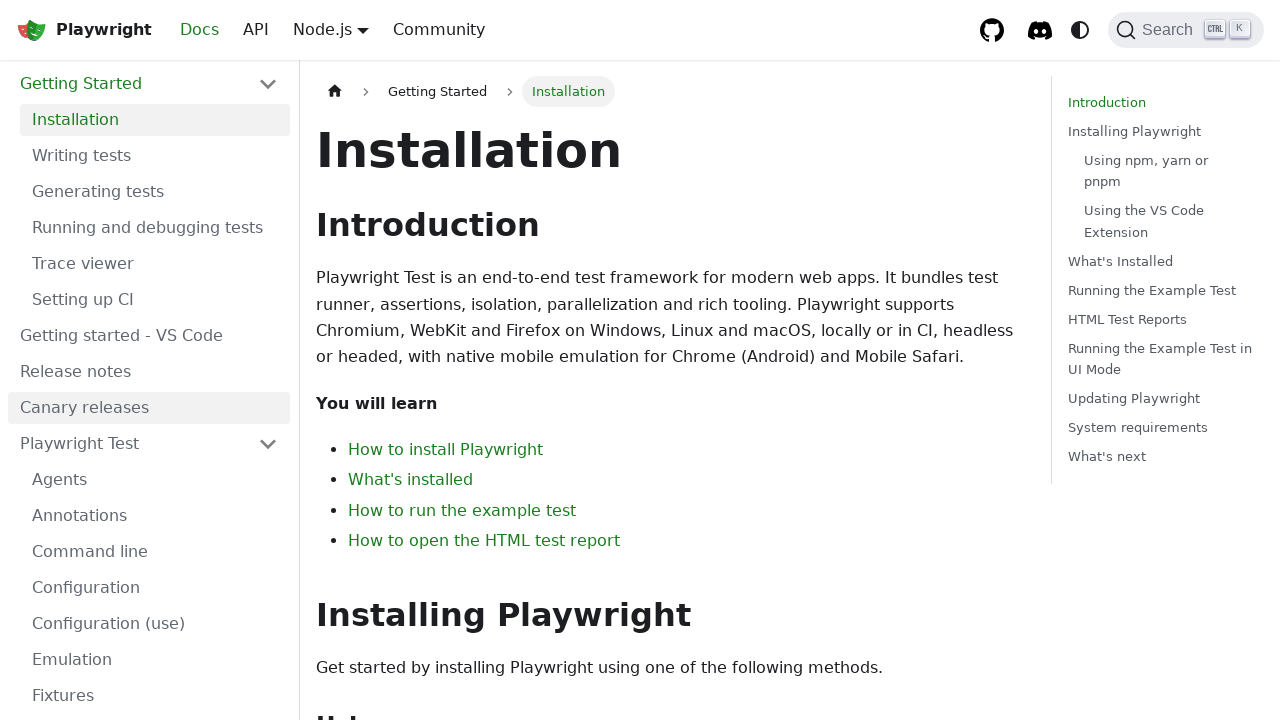

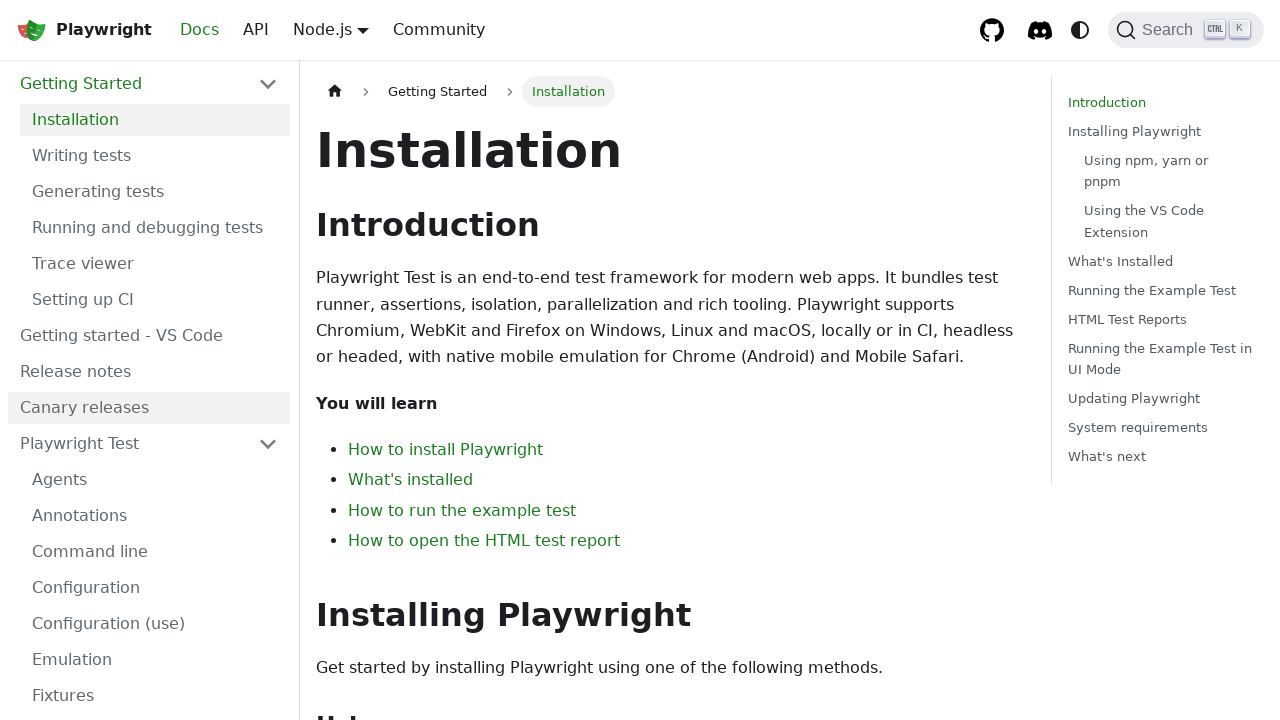